Tests adding specific items (Cucumber, Brocolli, Beetroot) to shopping cart by iterating through product list and clicking add button for matching items

Starting URL: https://rahulshettyacademy.com/seleniumPractise/#/

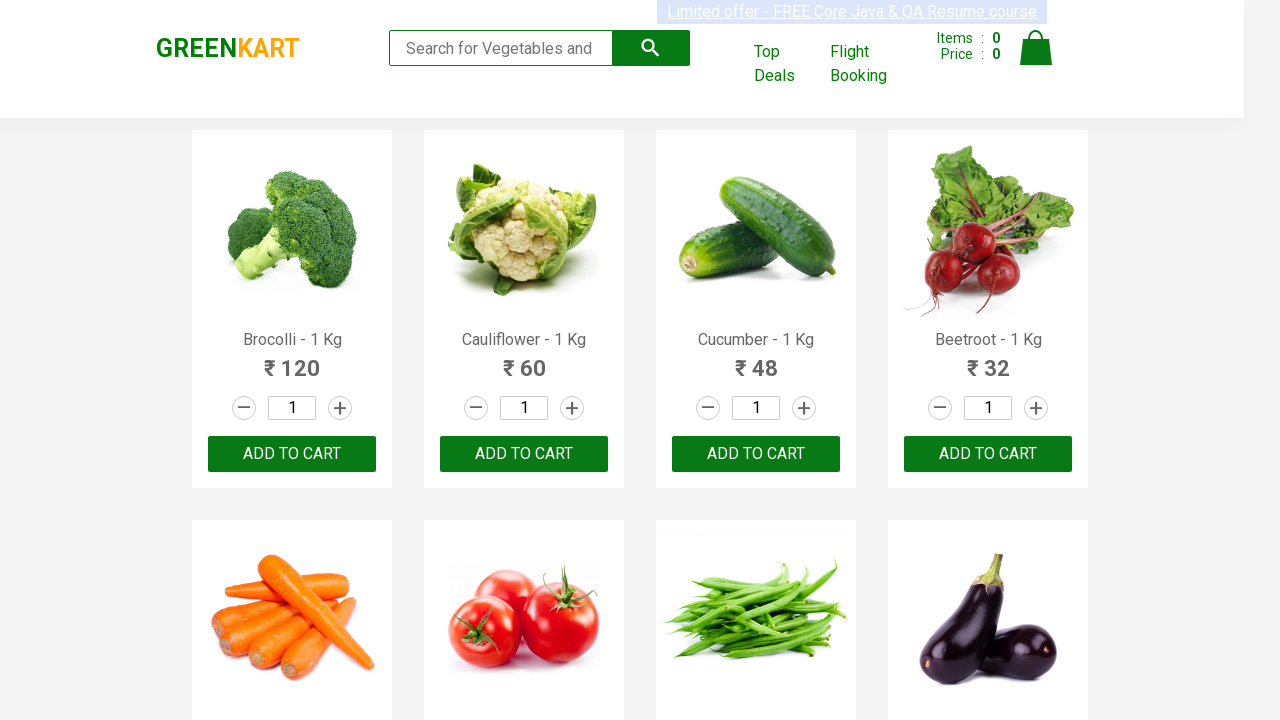

Waited for product names to load on the page
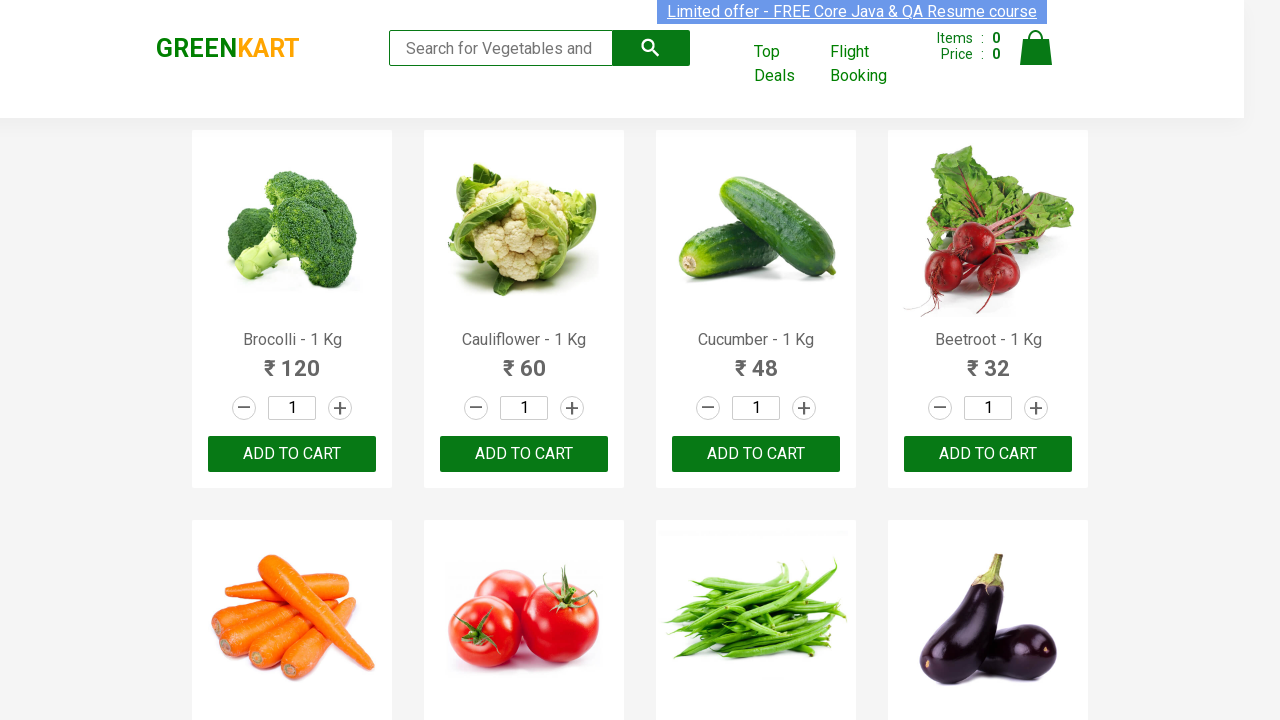

Retrieved all product elements from the page
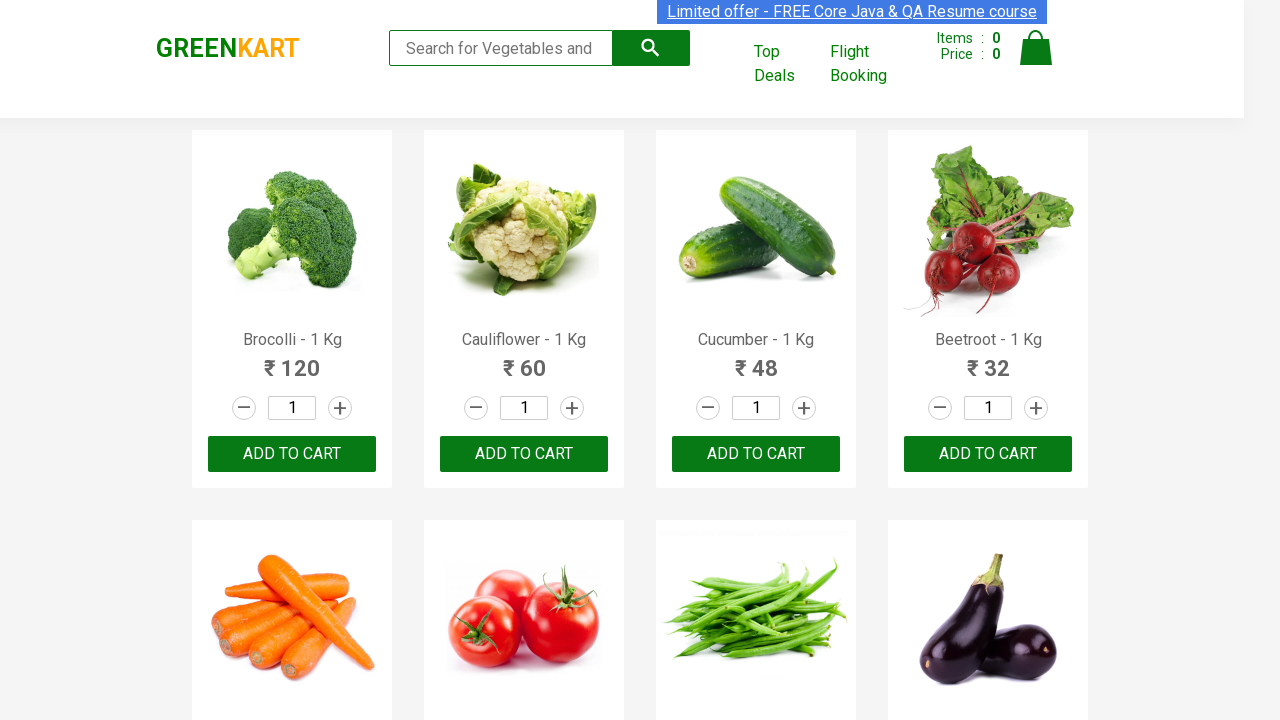

Clicked add to cart button for Brocolli at (292, 454) on xpath=//div[@class='product-action'] >> nth=0
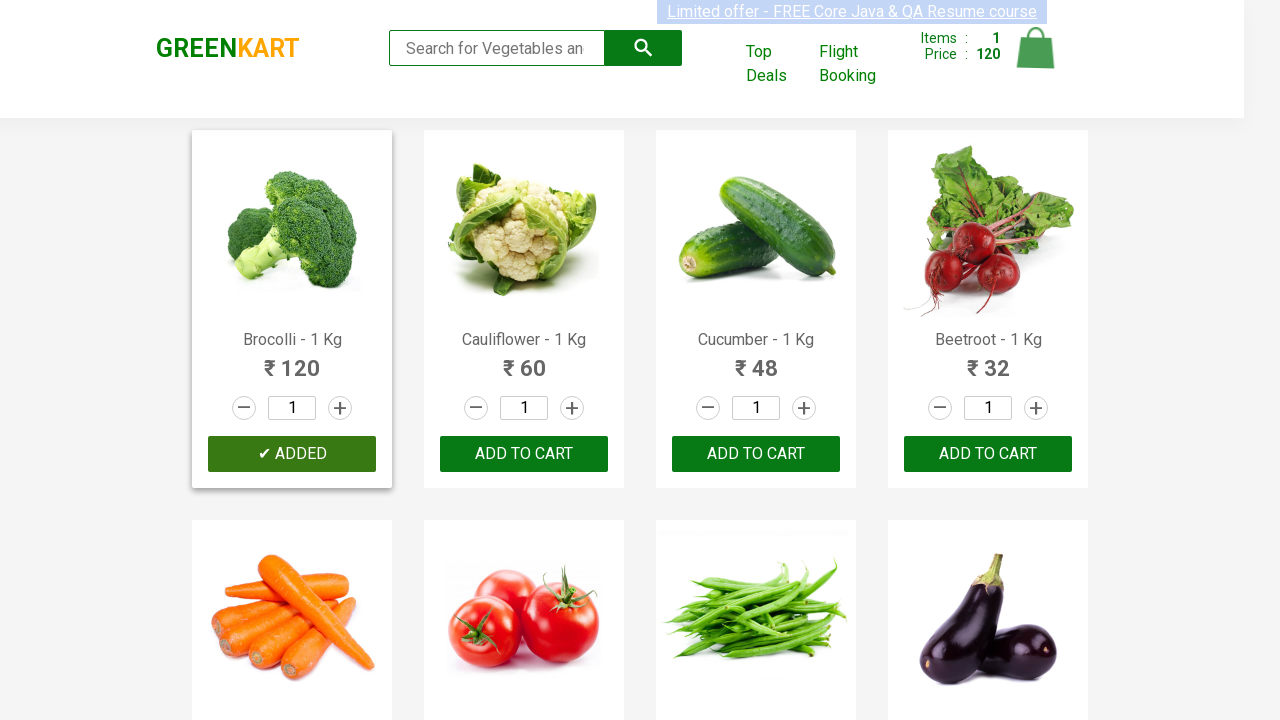

Clicked add to cart button for Cucumber at (756, 454) on xpath=//div[@class='product-action'] >> nth=2
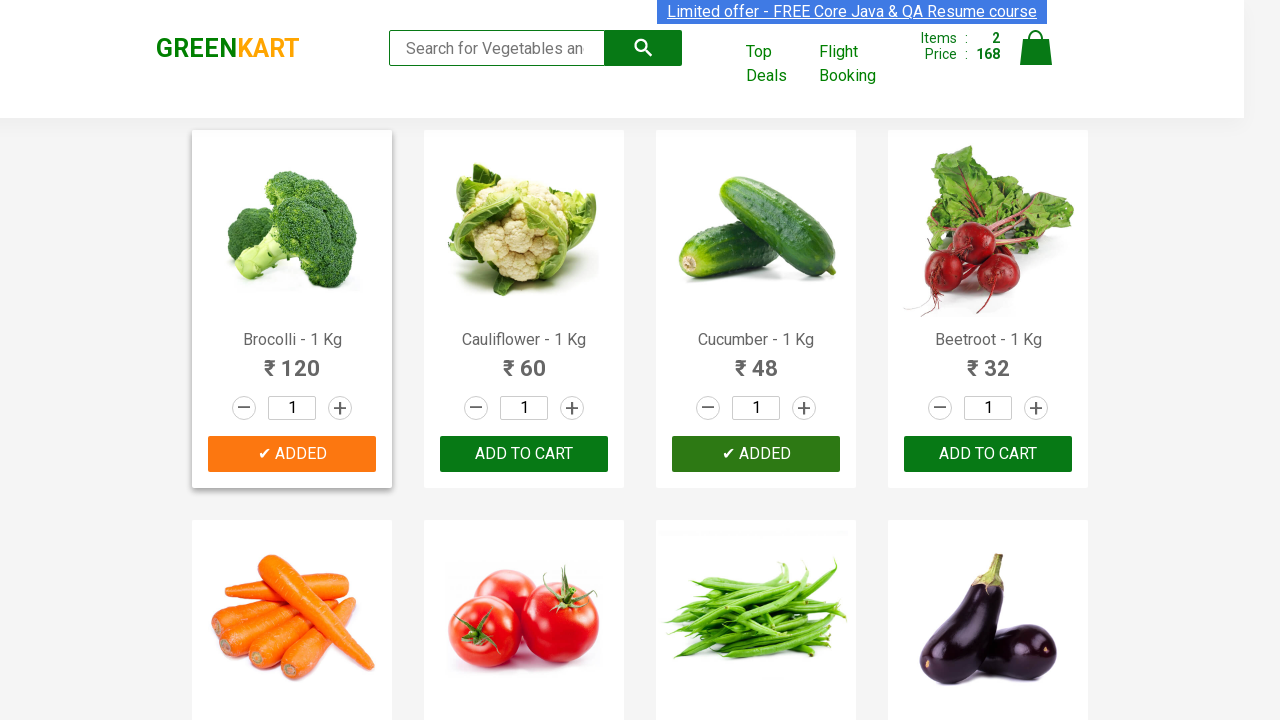

Clicked add to cart button for Beetroot at (988, 454) on xpath=//div[@class='product-action'] >> nth=3
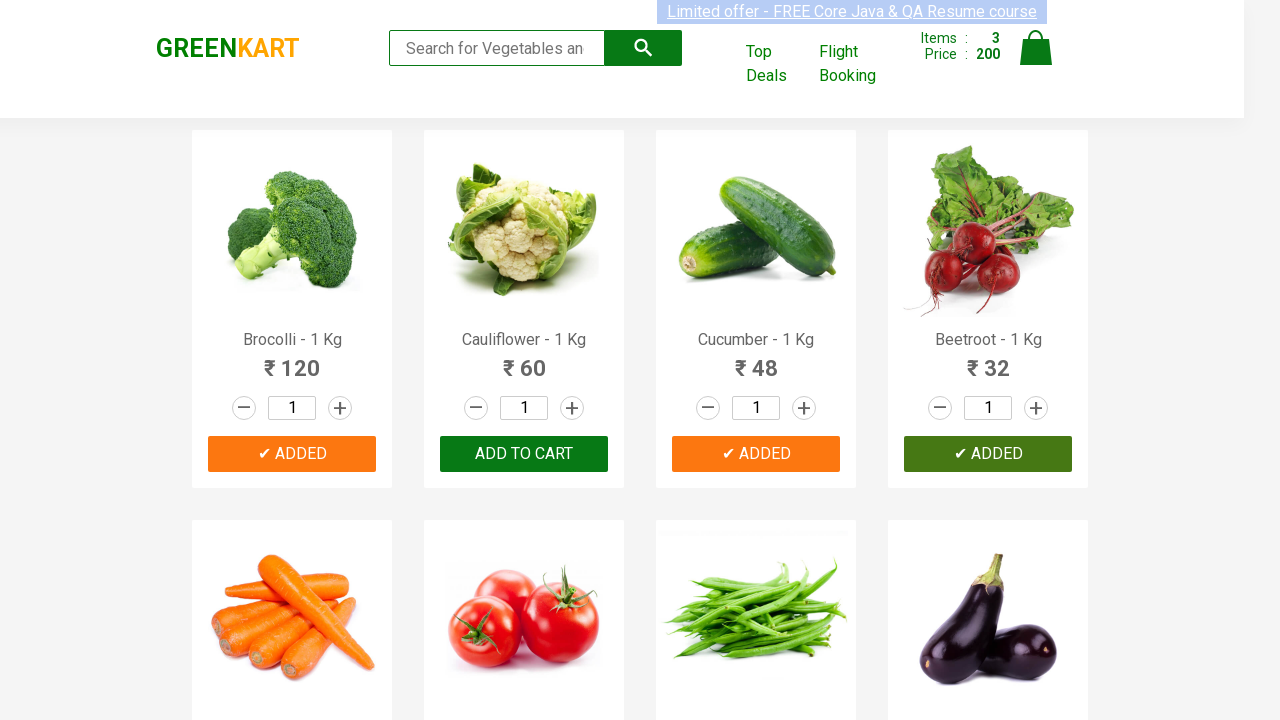

All 3 items (Cucumber, Brocolli, Beetroot) have been added to cart
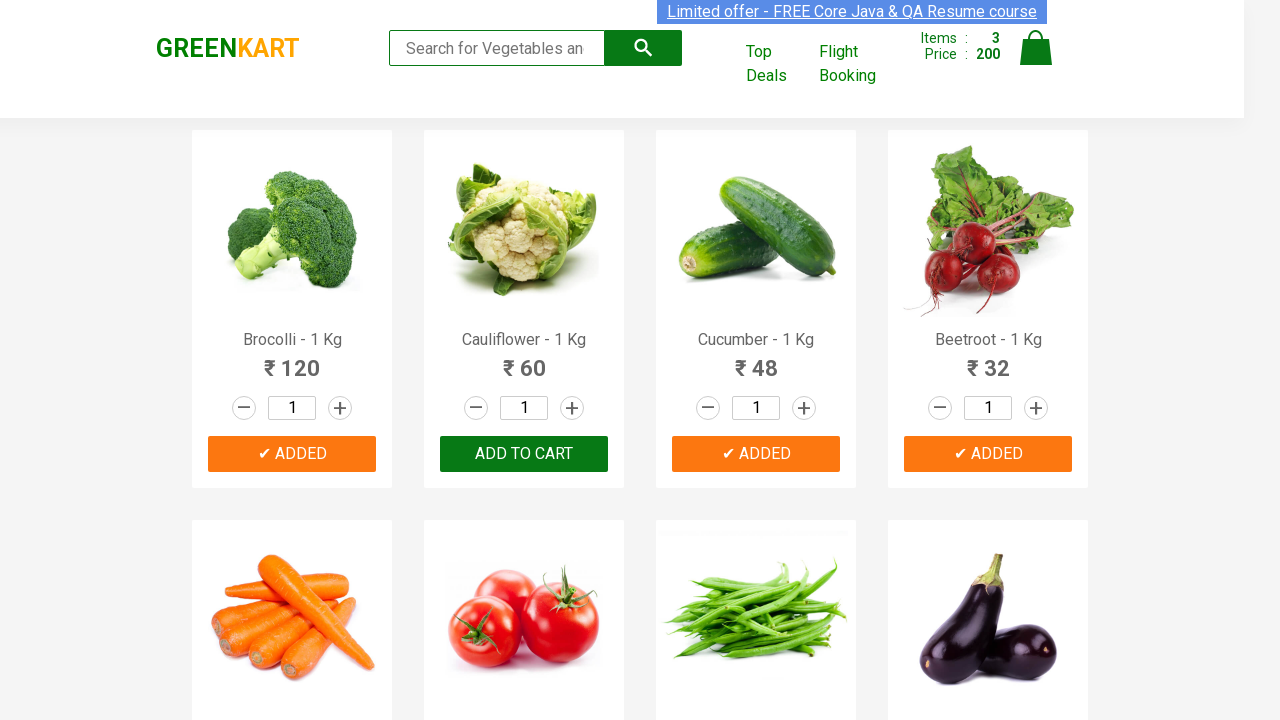

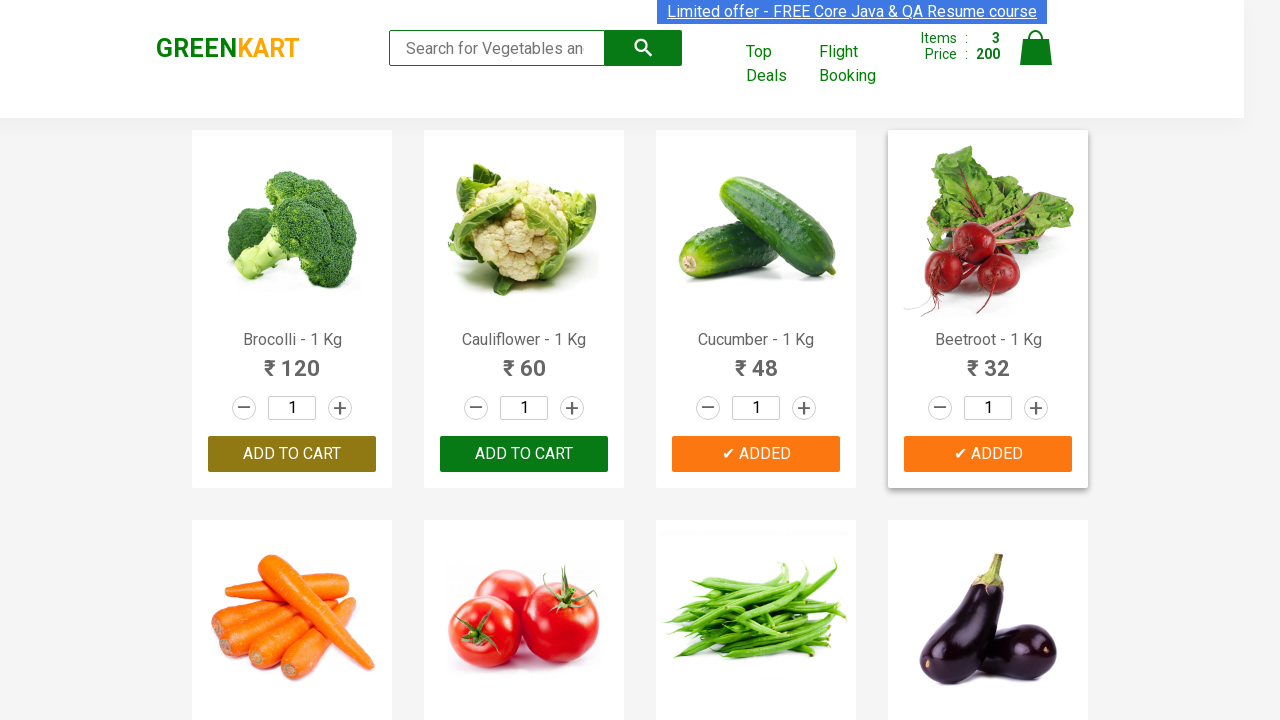